Navigates to DuckDuckGo homepage and verifies the search bar element is present

Starting URL: https://duckduckgo.com/?

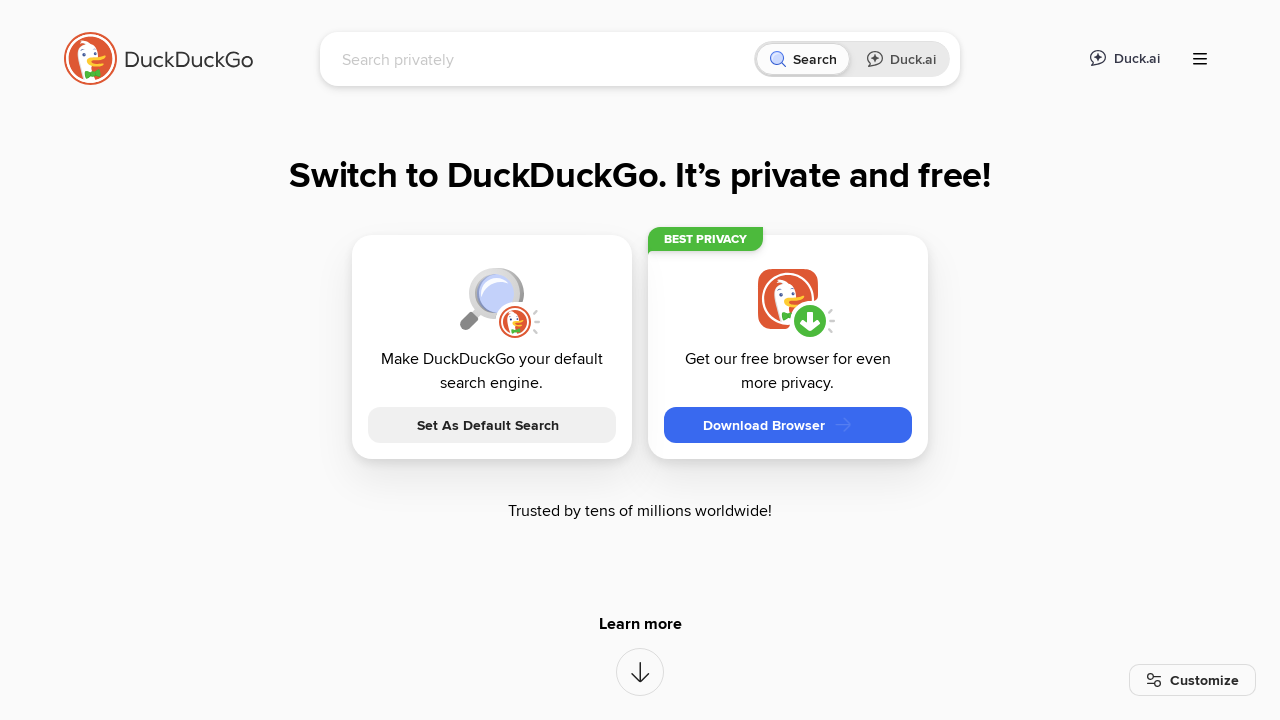

Navigated to DuckDuckGo homepage
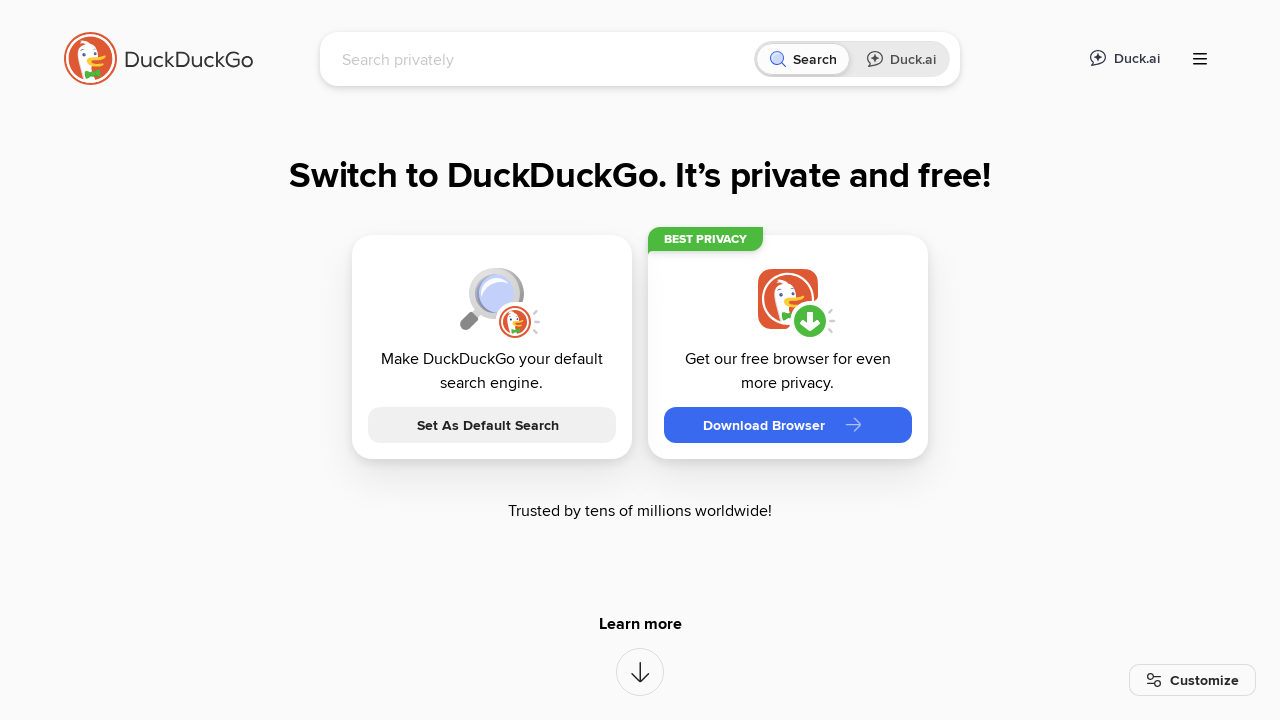

Search bar element is present and visible
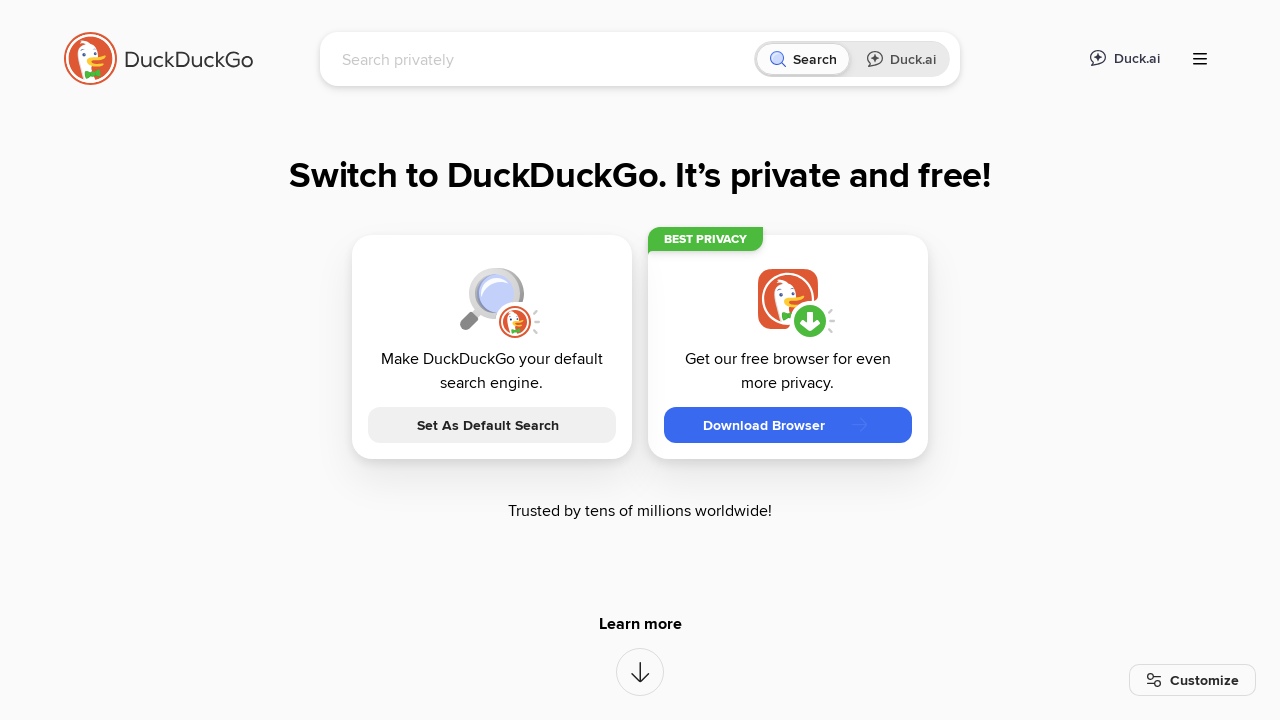

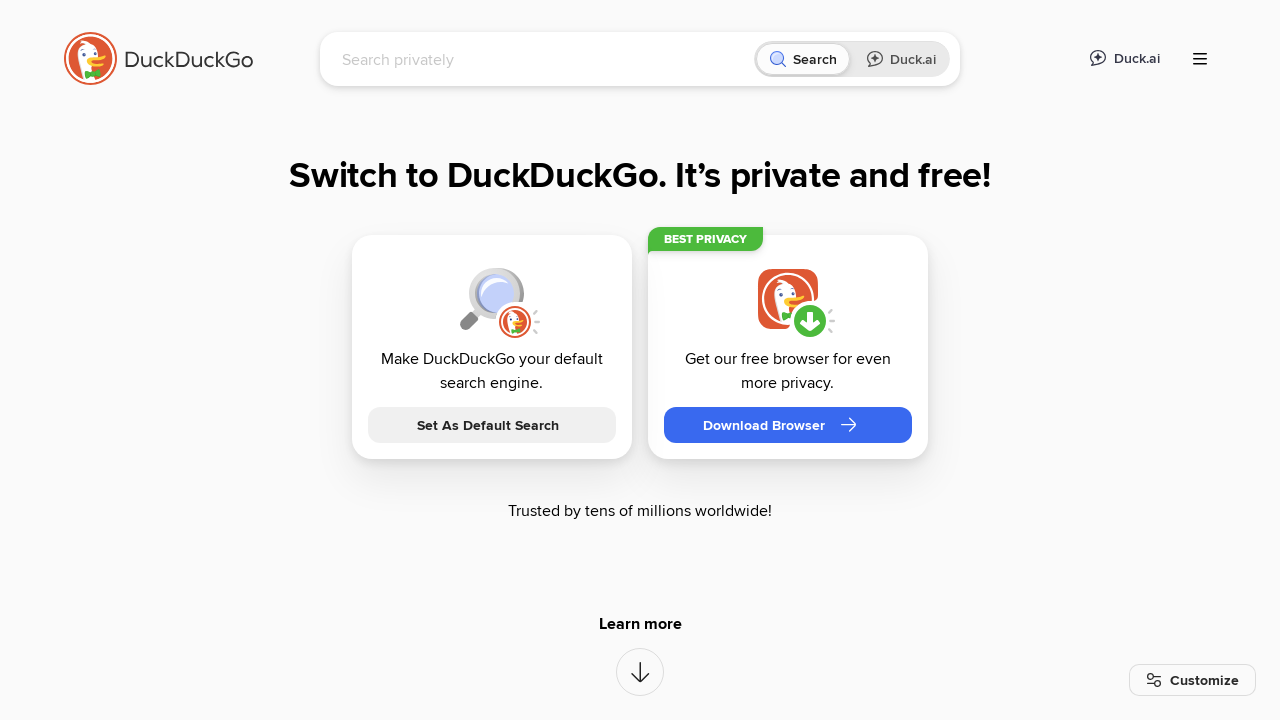